Tests table sorting functionality by clicking on a column header and verifying the items are sorted alphabetically

Starting URL: https://rahulshettyacademy.com/seleniumPractise/#/offers

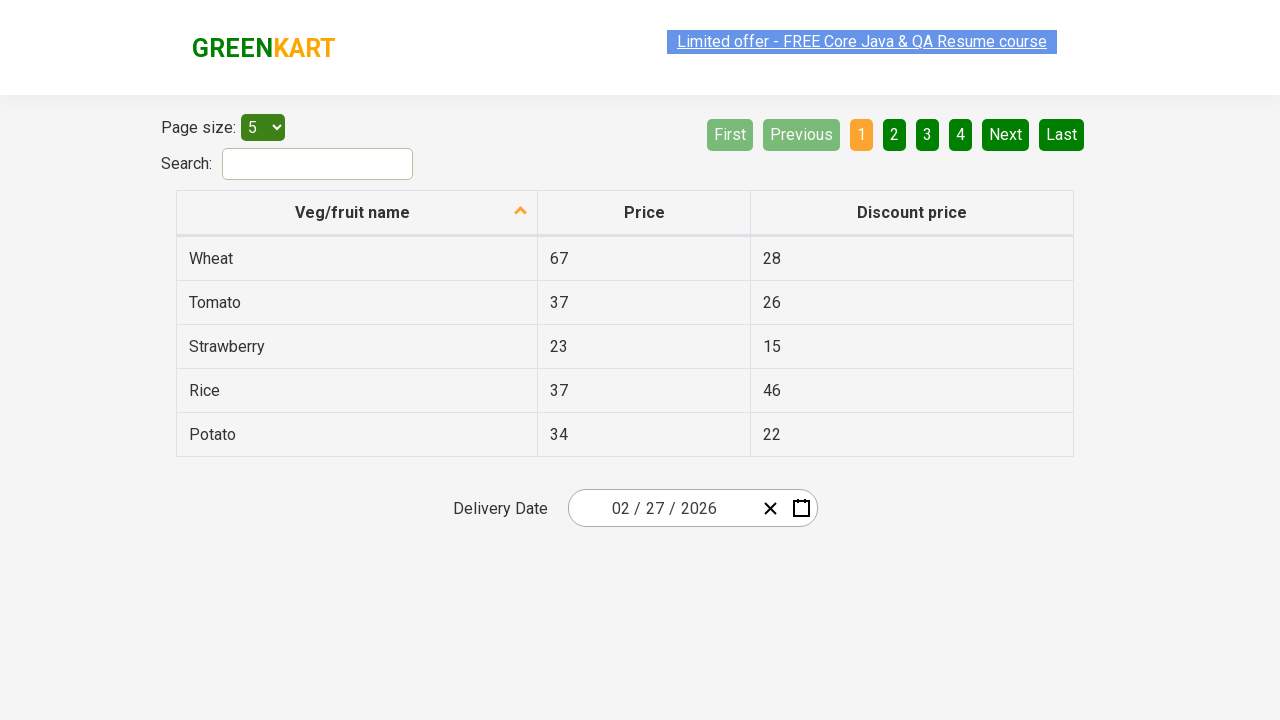

Clicked first column header to sort table at (357, 213) on xpath=//tr//th[1]
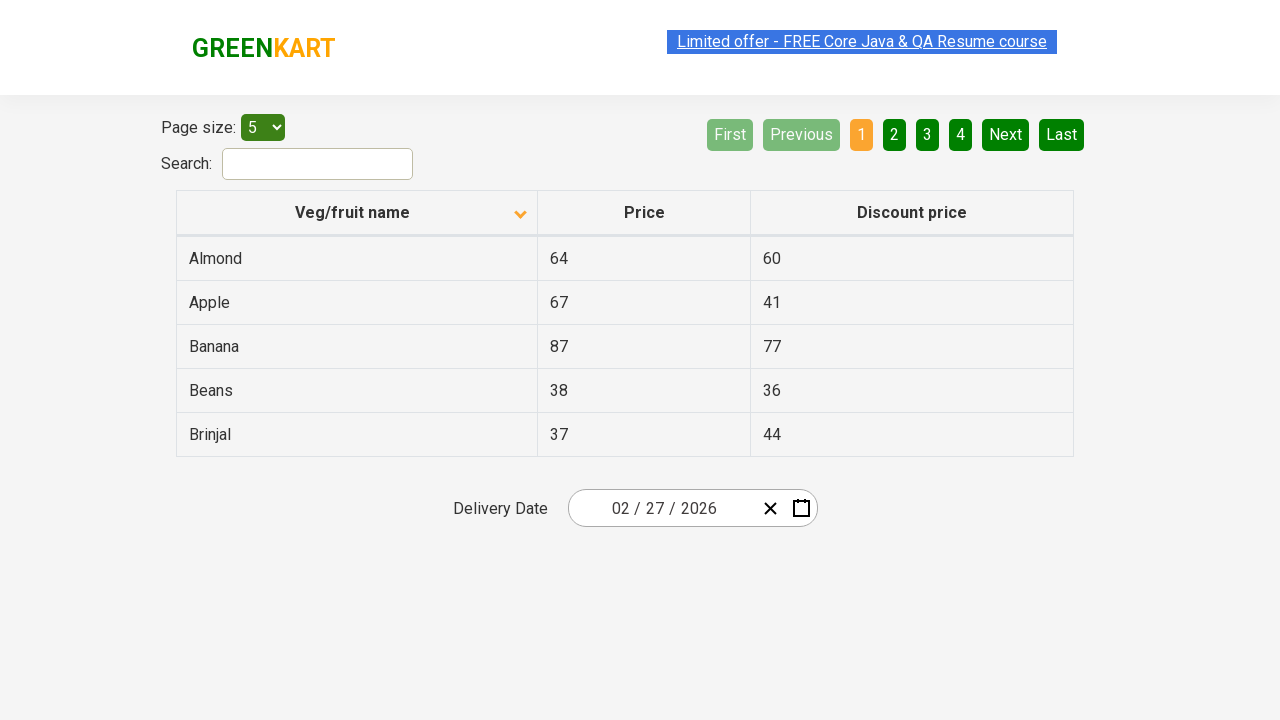

Waited for table data to load
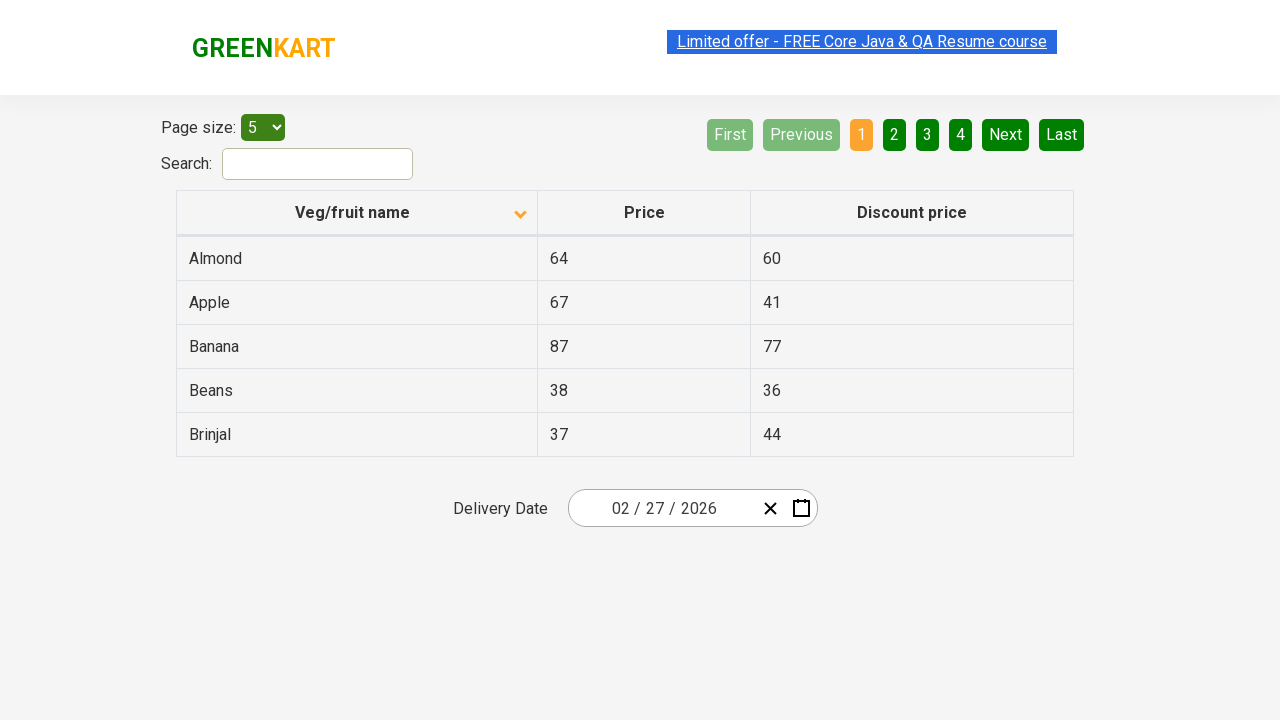

Retrieved all items from first column
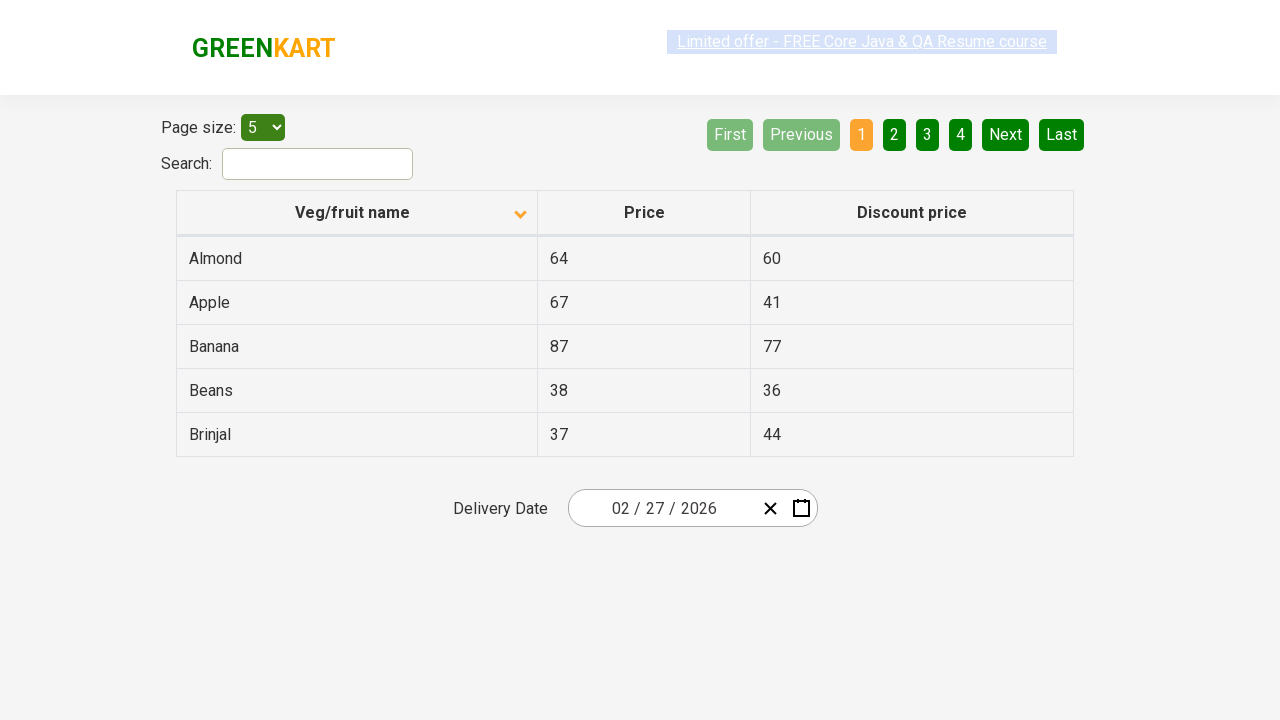

Extracted text content from all column items
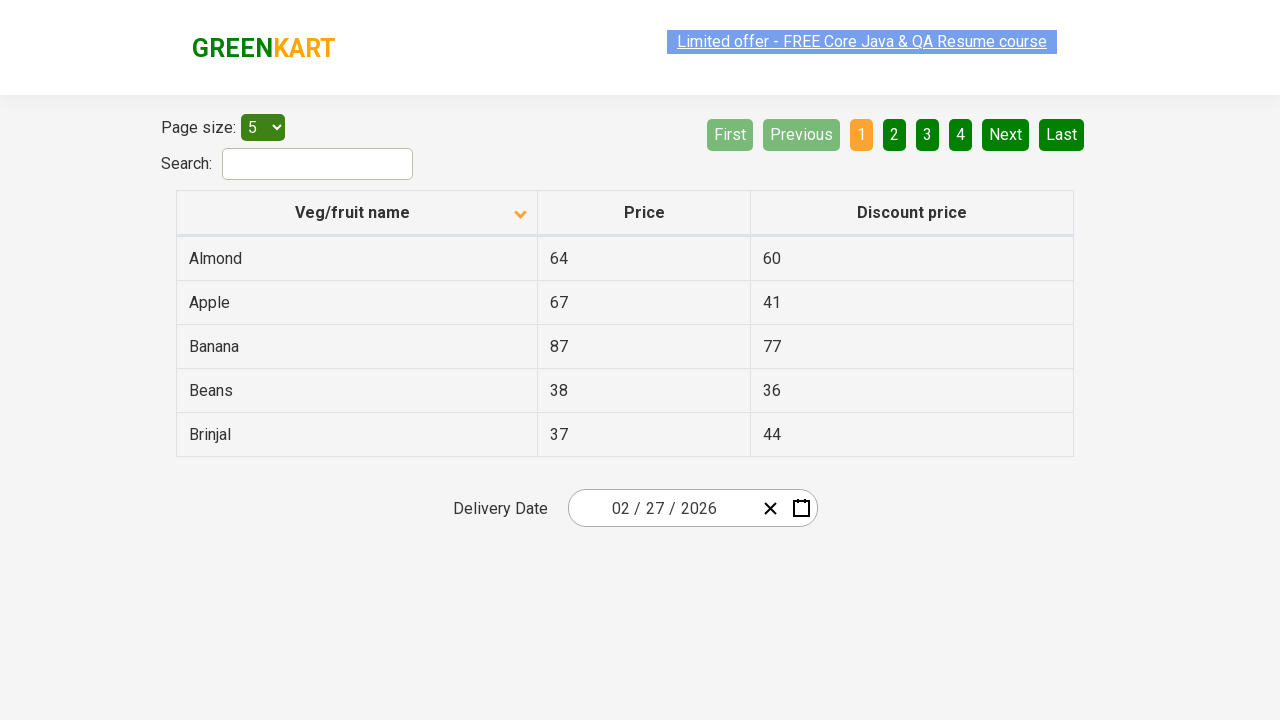

Generated alphabetically sorted reference list
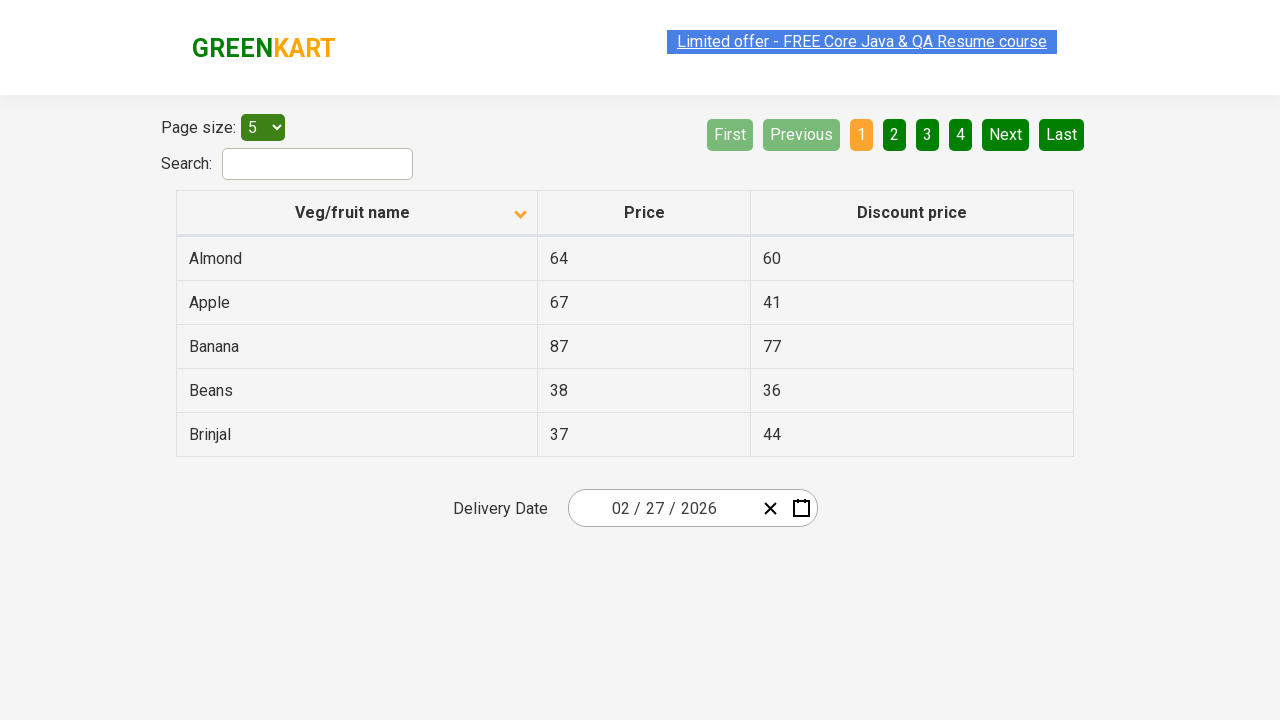

Verified table items are sorted alphabetically
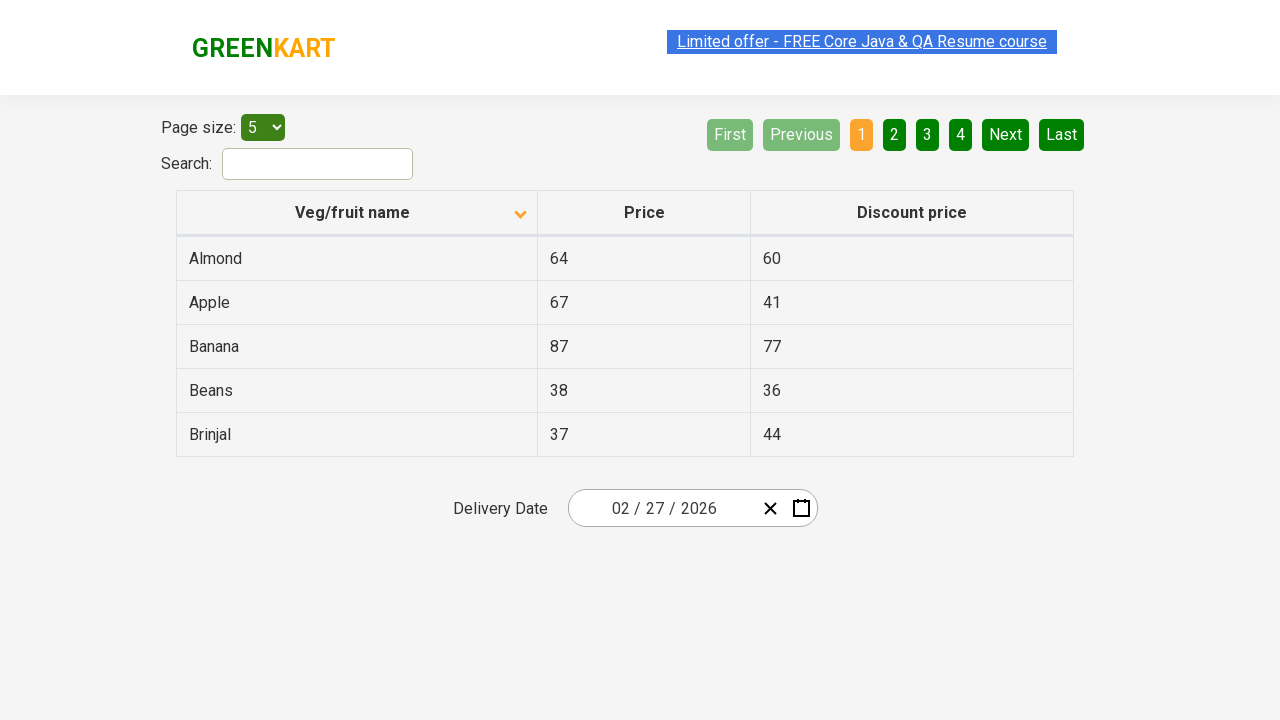

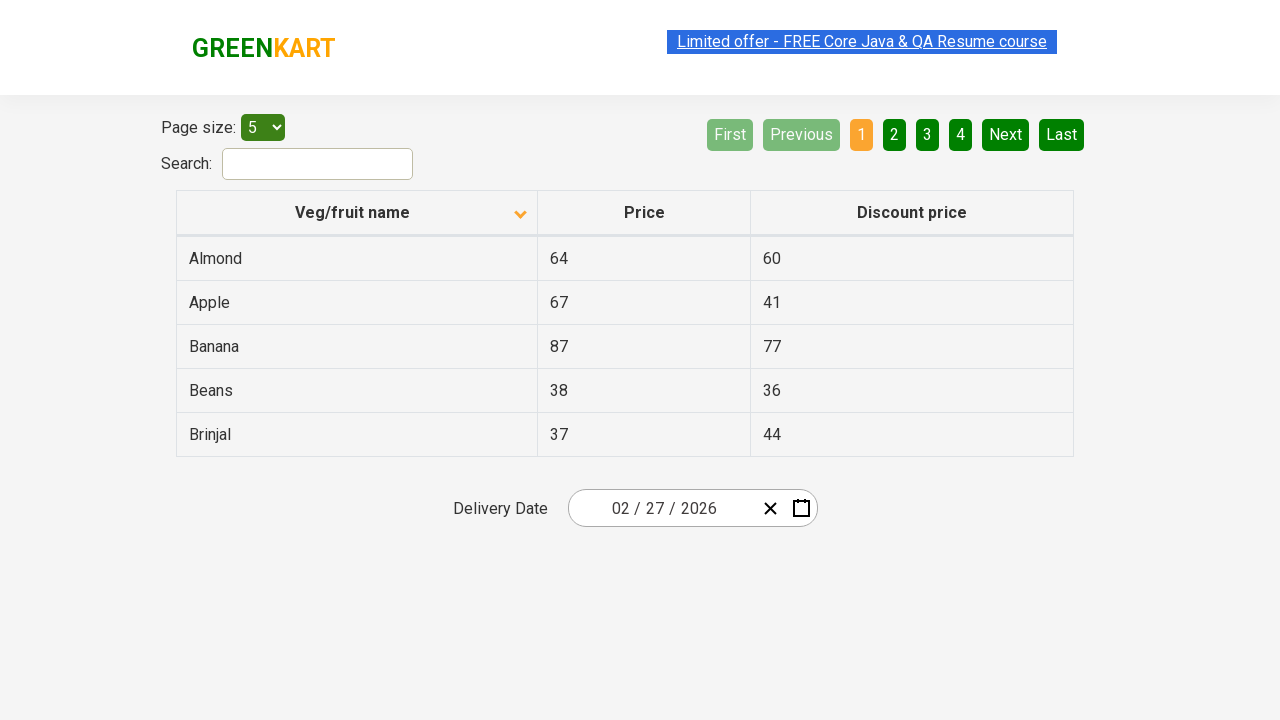